Tests form input fields on DemoQA text-box page by finding all input elements and filling in the first two fields with text values

Starting URL: https://demoqa.com/text-box

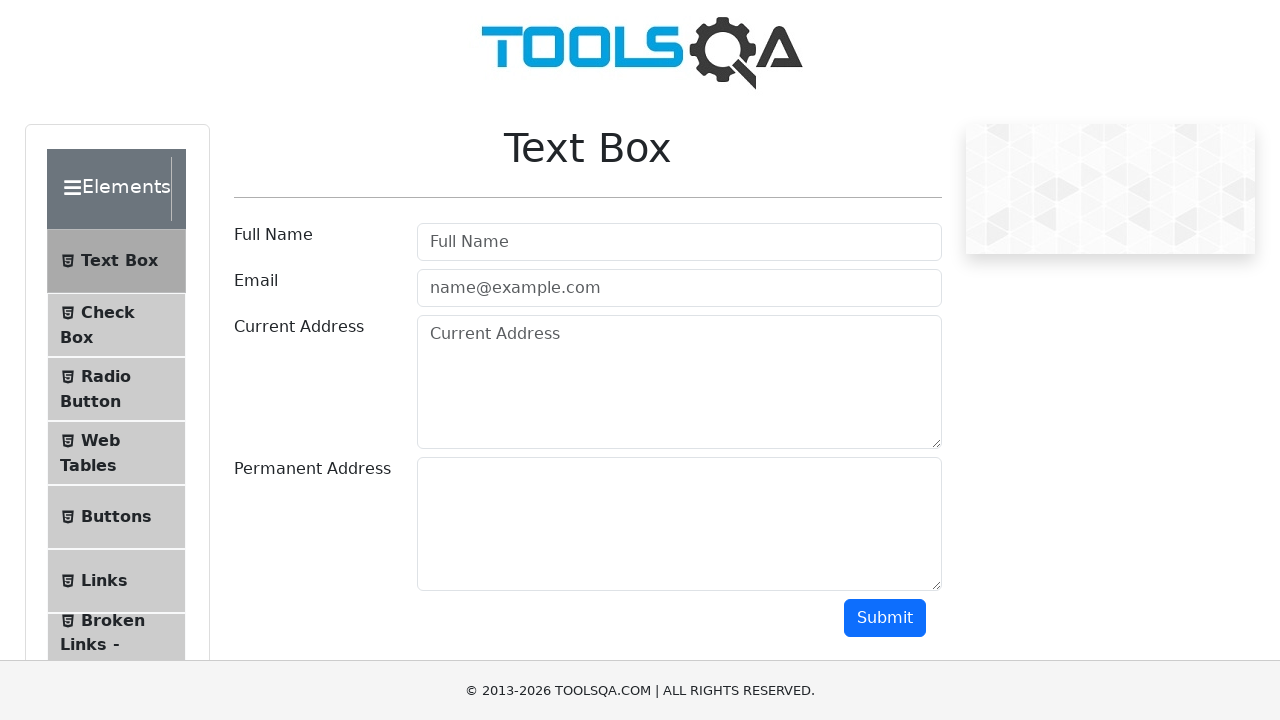

Navigated to DemoQA text-box page
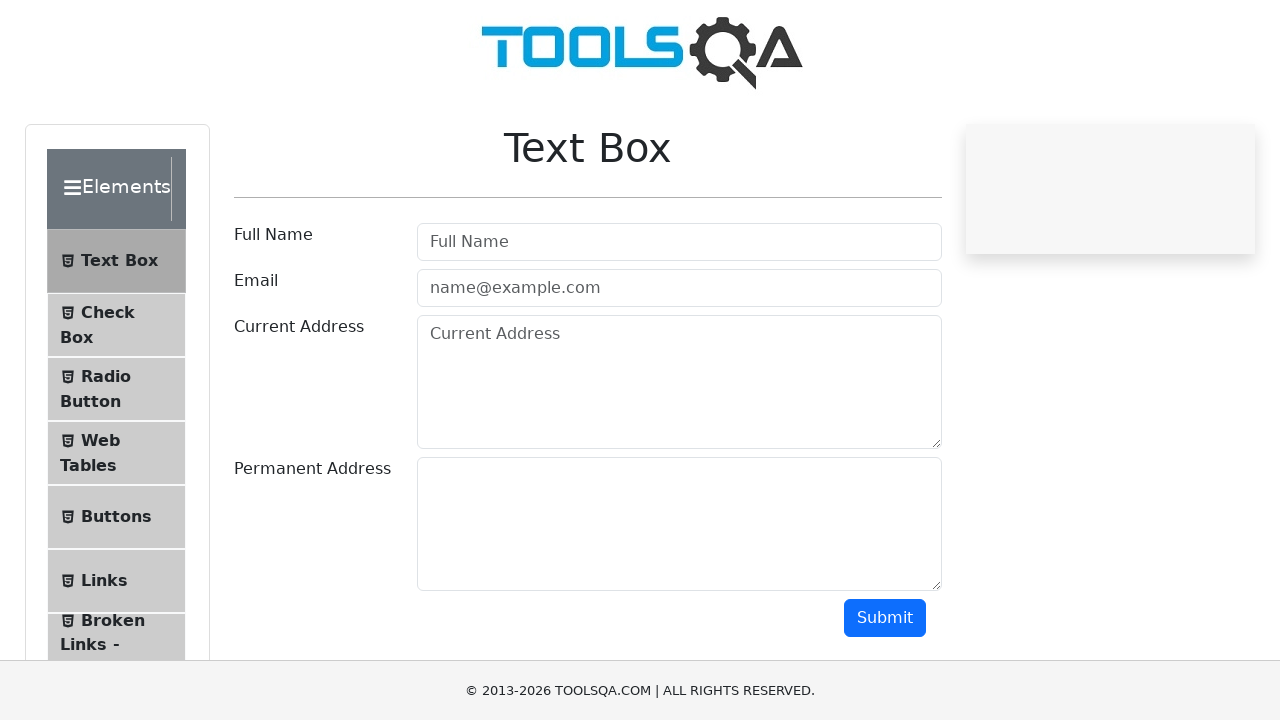

Located all input elements on the page
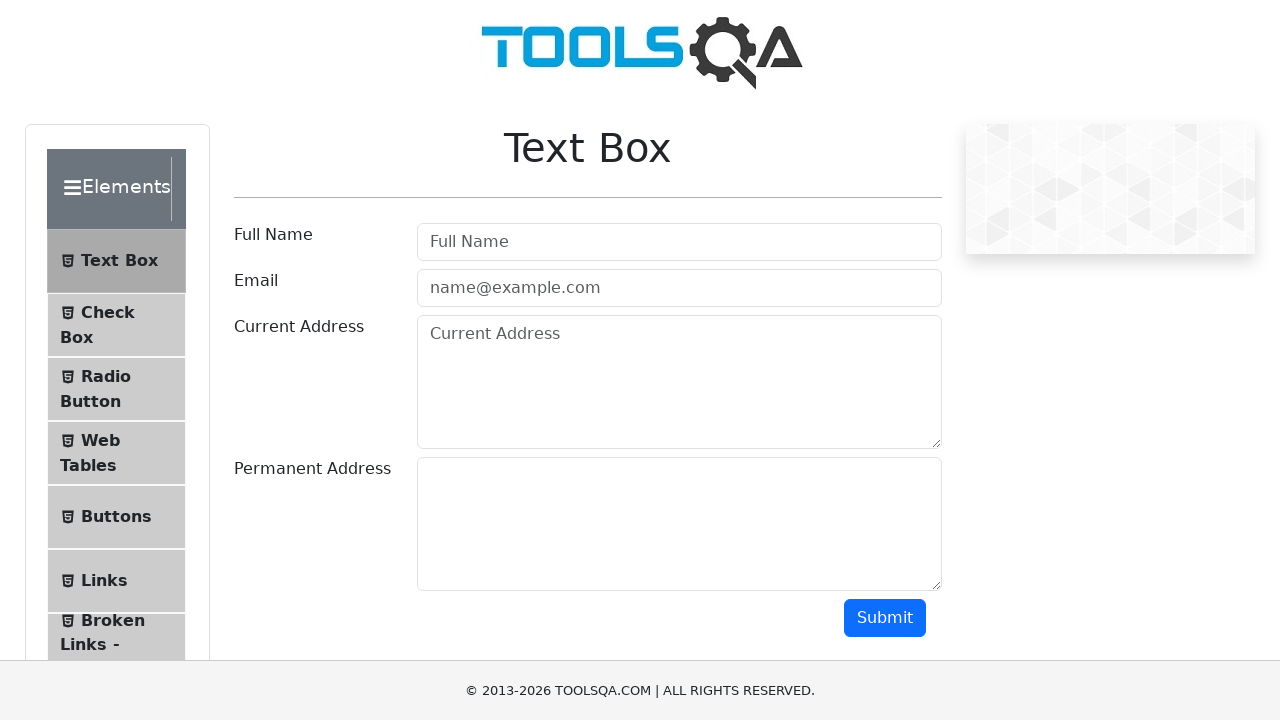

Filled first input field with 'Hello' on input >> nth=0
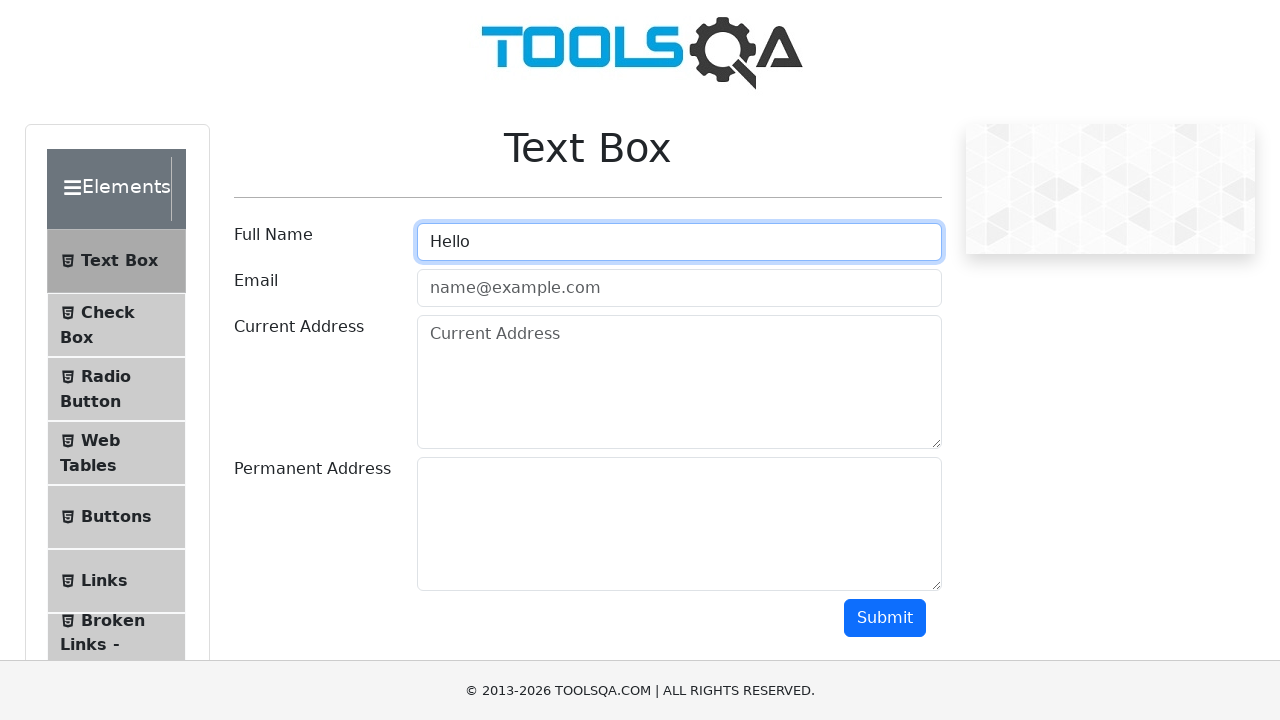

Filled second input field with 'My Name is Sumit' on input >> nth=1
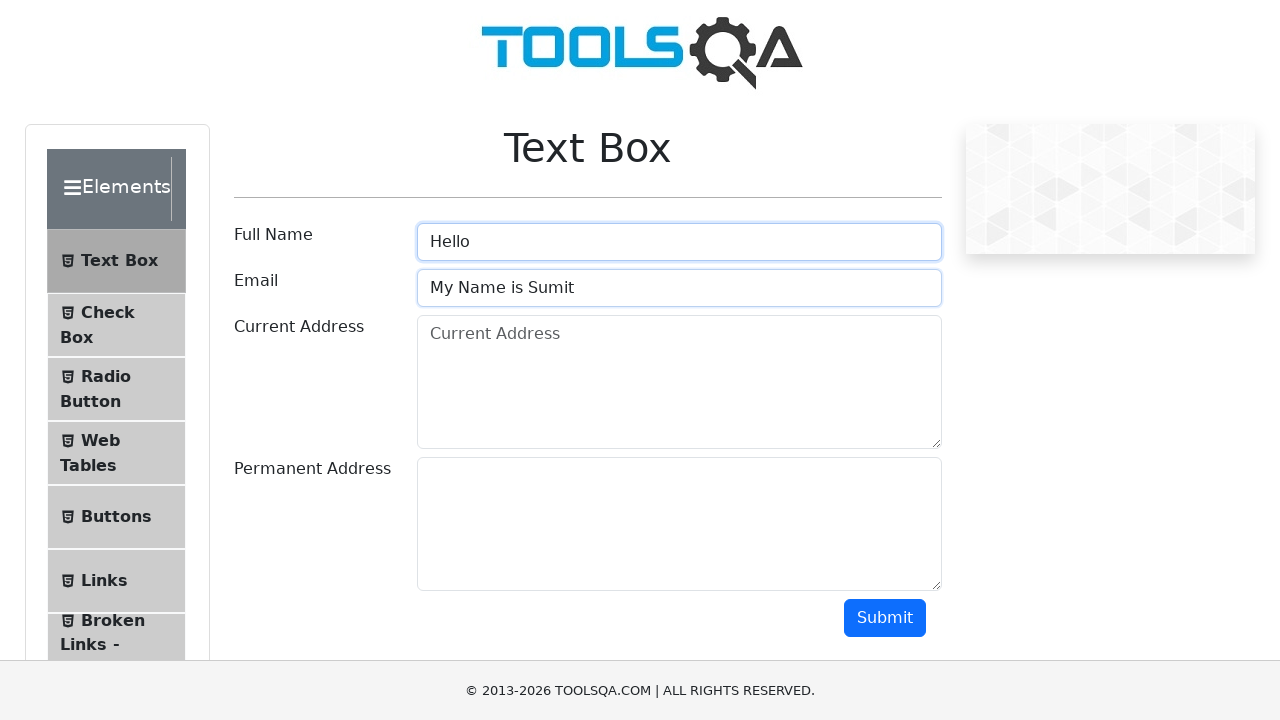

Retrieved placeholder attribute from first input: 'Full Name'
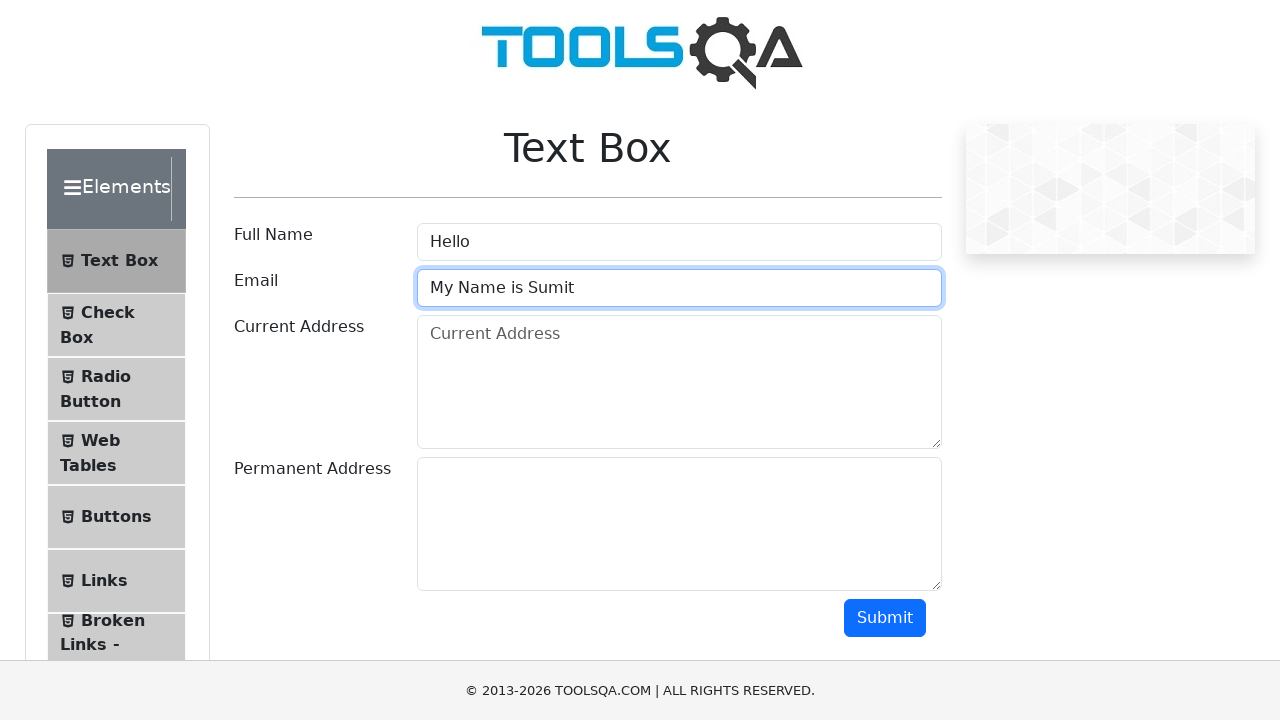

Retrieved tag name from first input: 'INPUT'
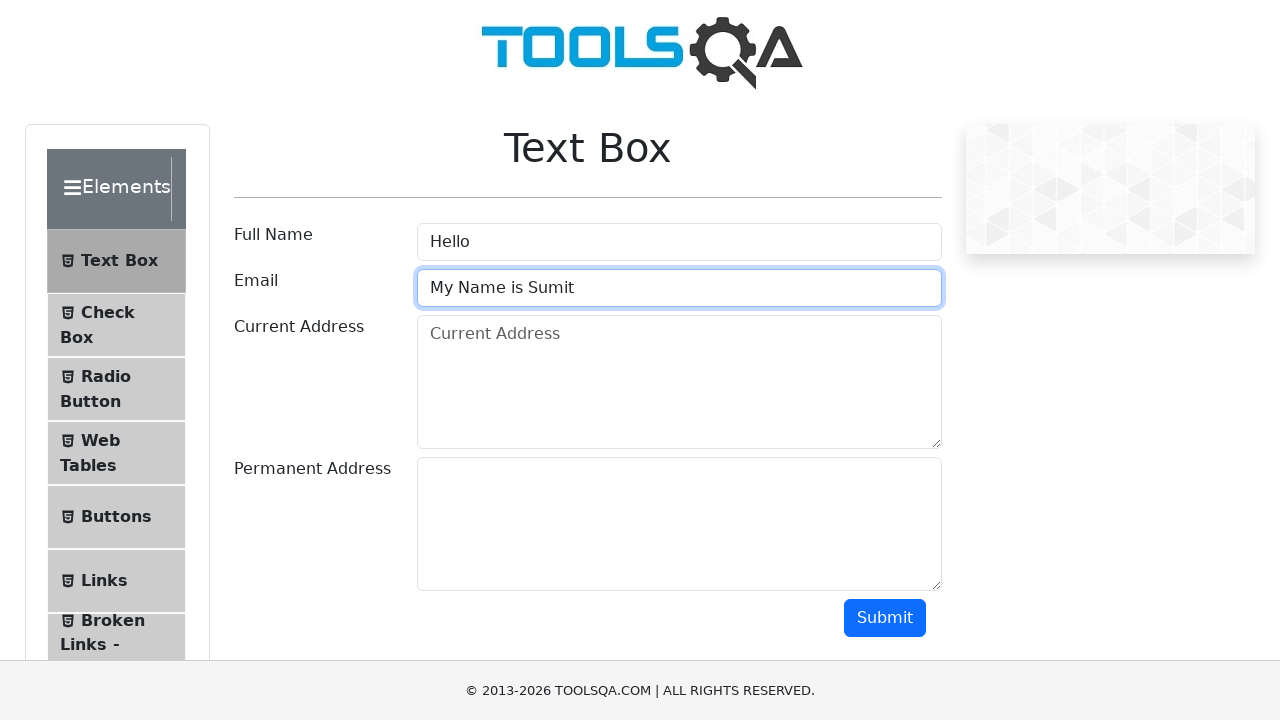

Retrieved value attribute from second input: 'None'
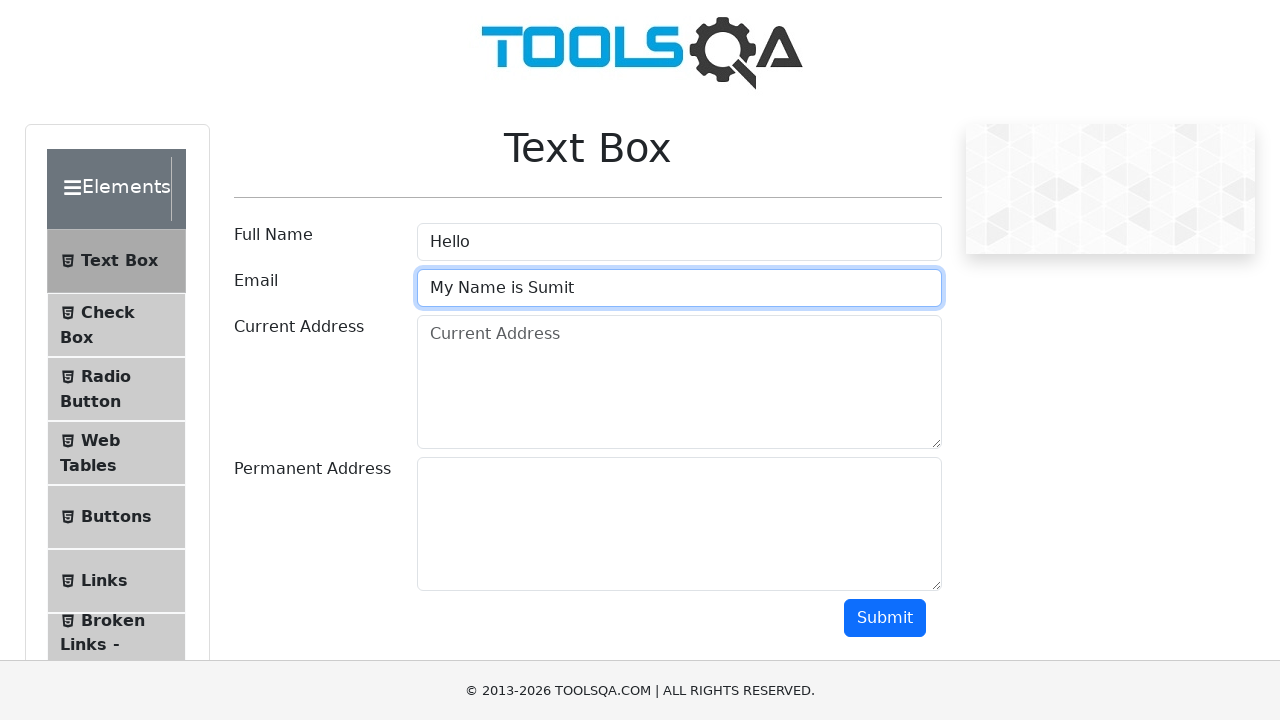

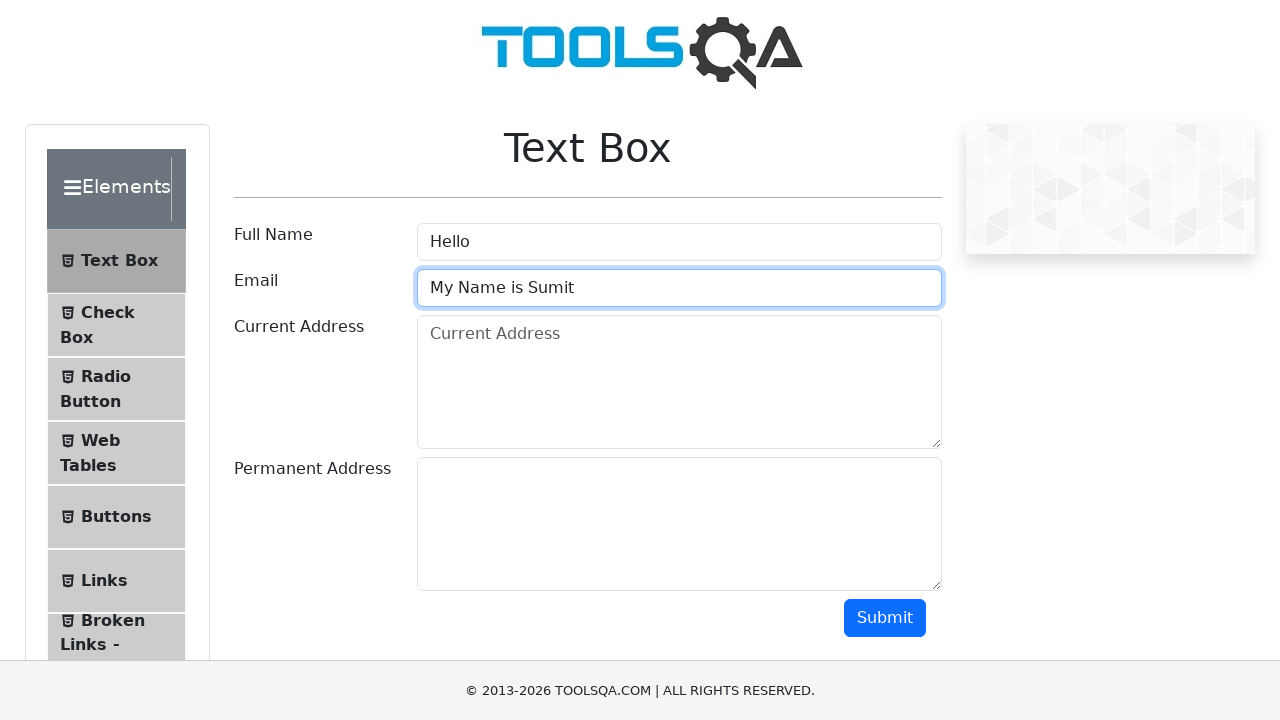